Tests the search functionality by entering "Rice" in the search field and verifying filtered results

Starting URL: https://rahulshettyacademy.com/seleniumPractise/#/offers

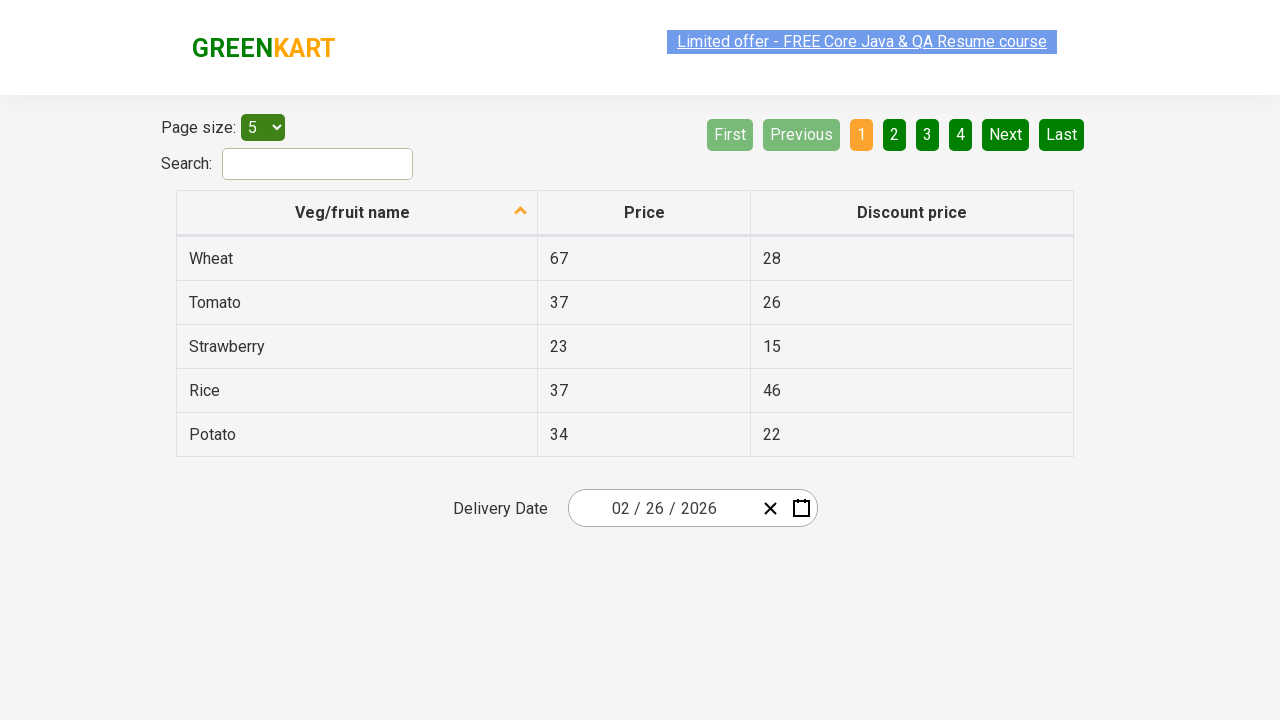

Filled search field with 'Rice' on //input[@id='search-field']
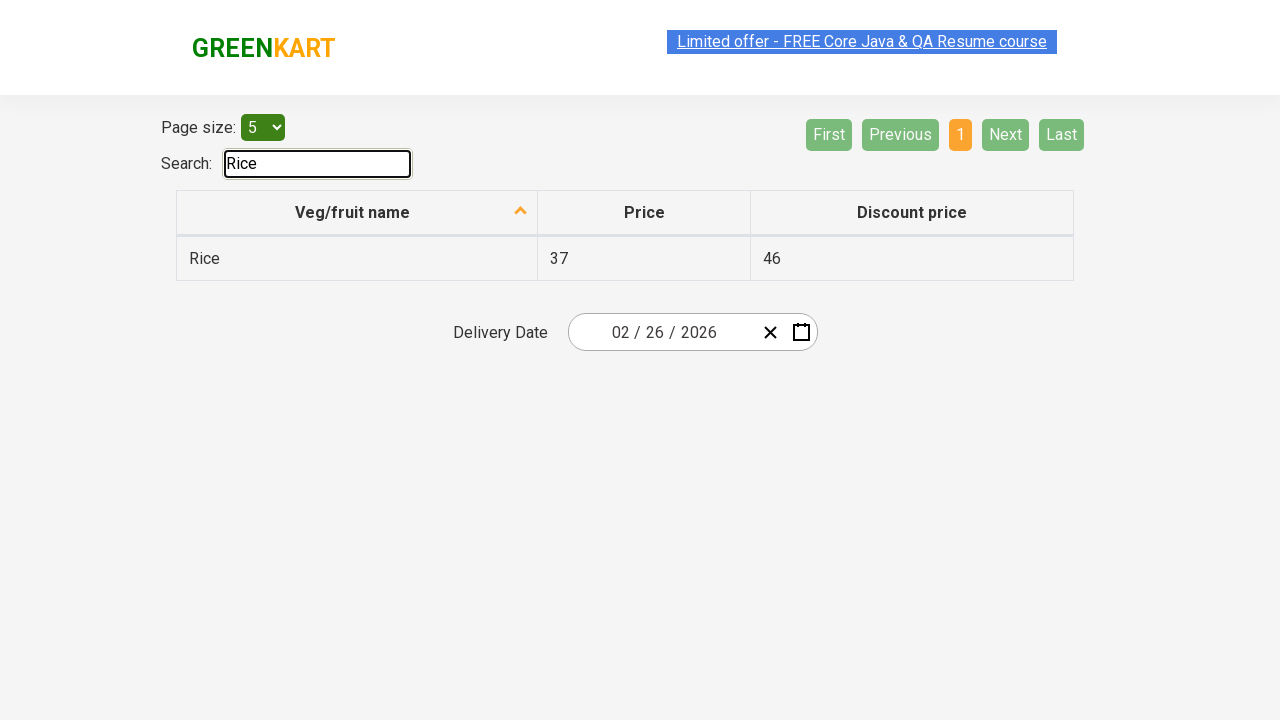

Filtered search results loaded
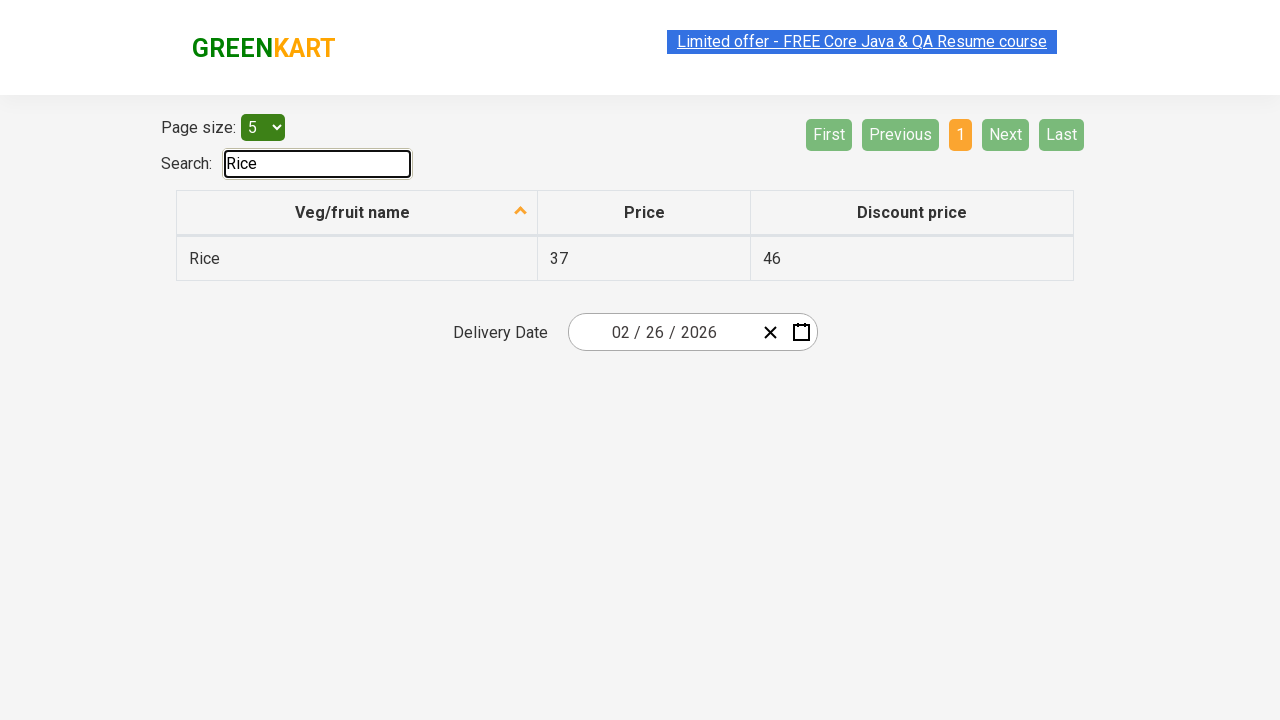

Retrieved all vegetable cells from filtered results
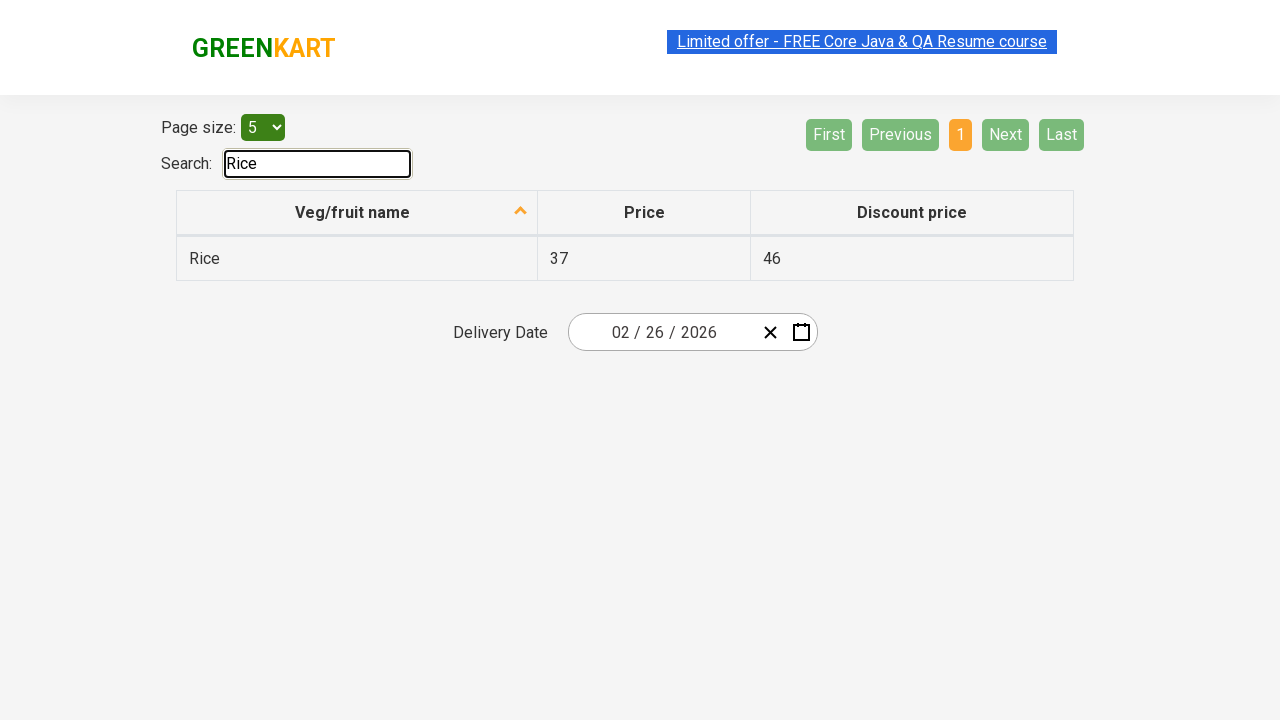

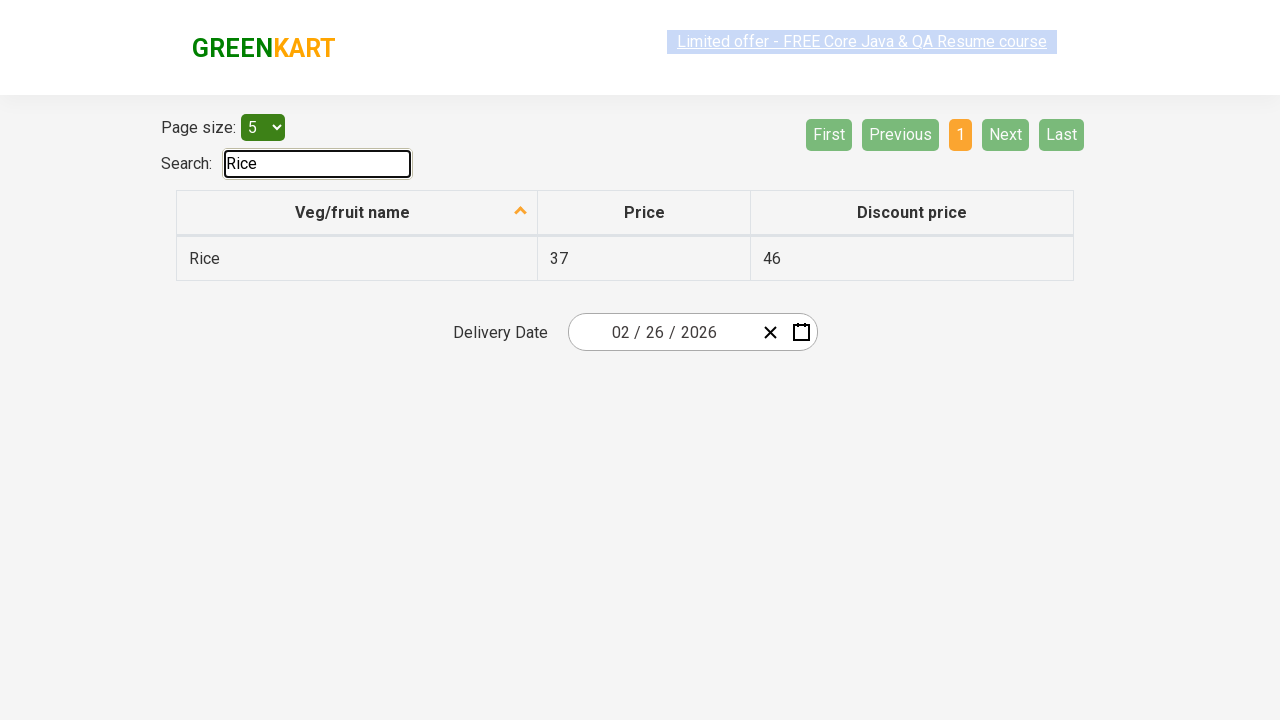